Tests that clicking the order button at the bottom of the page navigates to the order page.

Starting URL: https://qa-scooter.praktikum-services.ru/

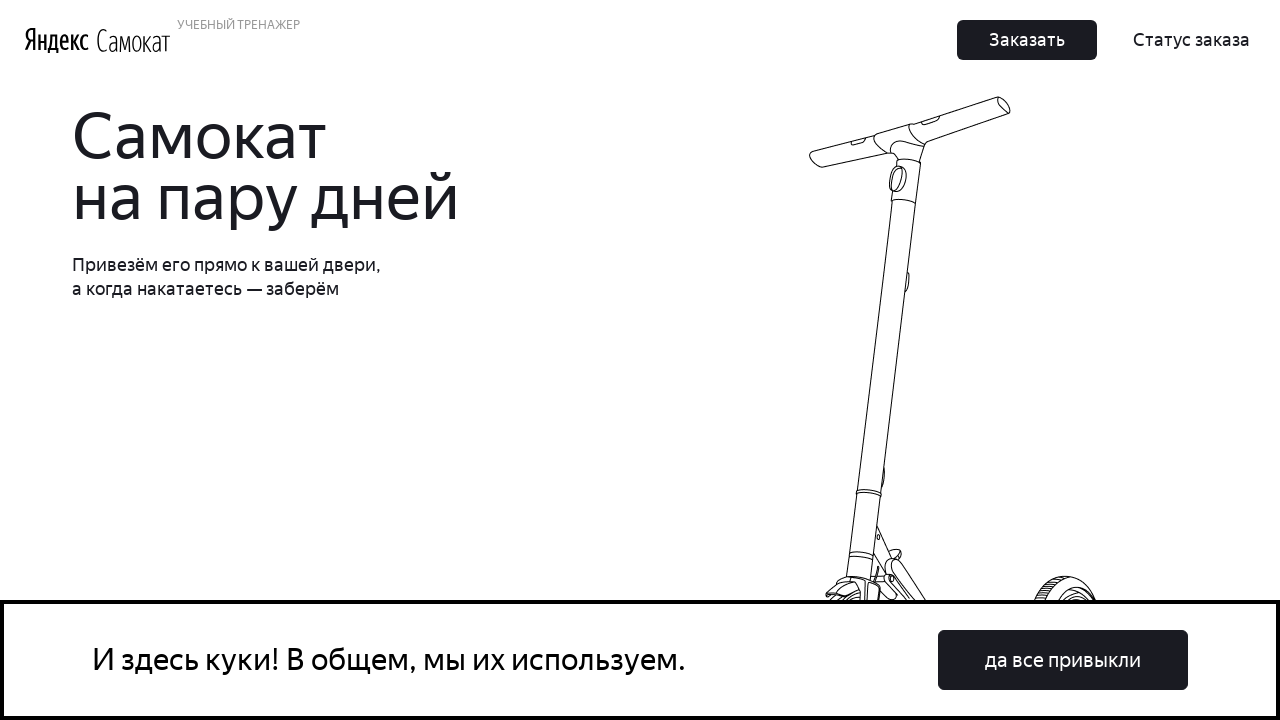

Waited for 'Вопросы о важном' section to load
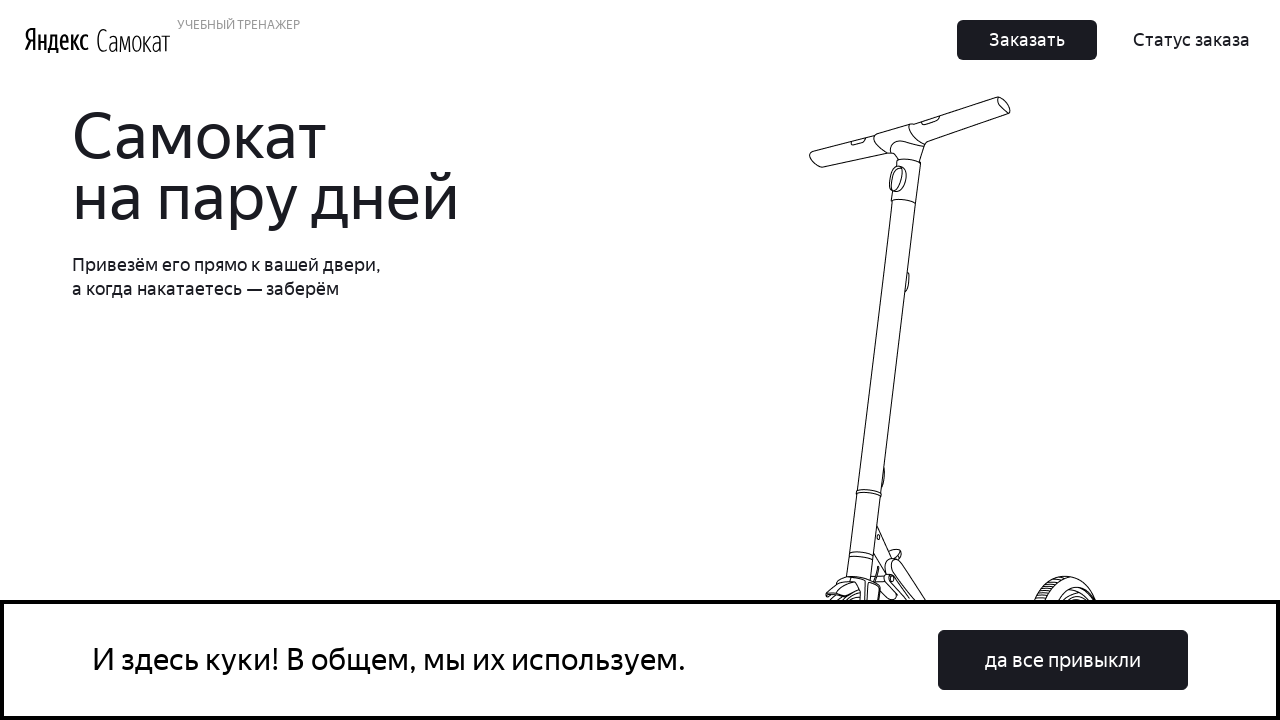

Scrolled order button into view
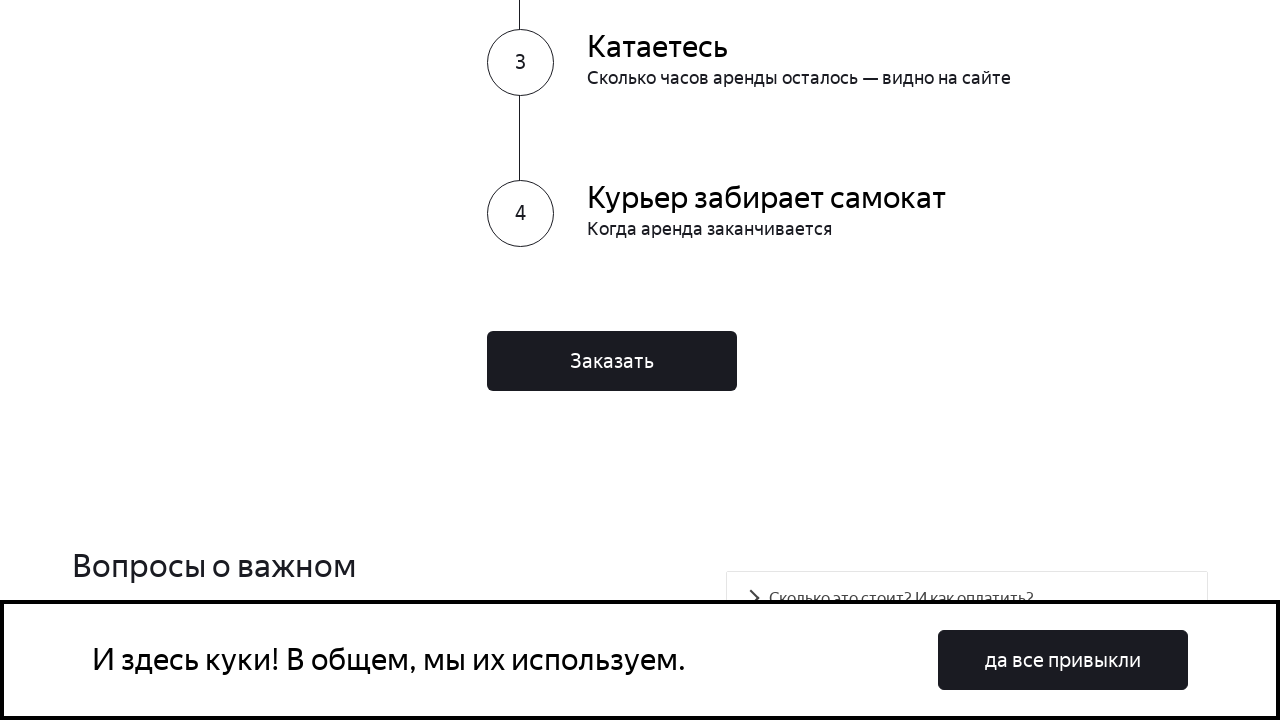

Clicked the order button 'Заказать' at (612, 361) on xpath=//div[starts-with(@class,'Home_FinishButton')]/button[text()='Заказать']
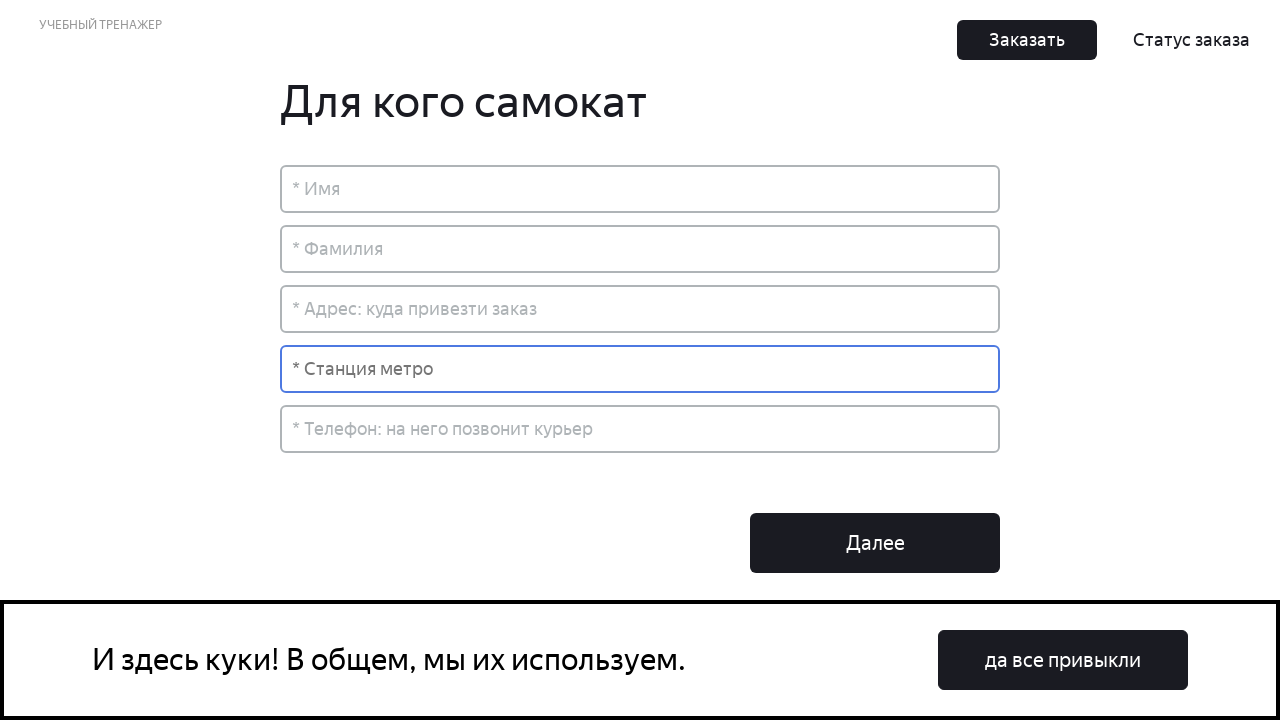

Navigated to order page successfully
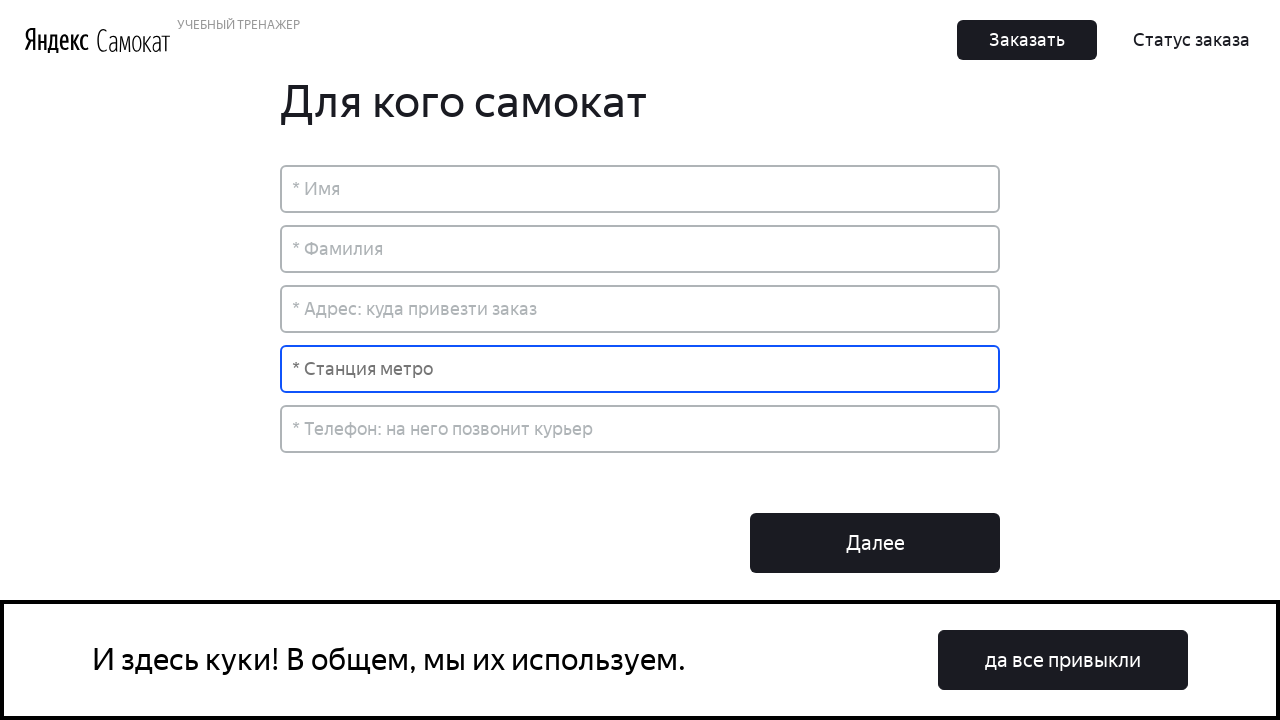

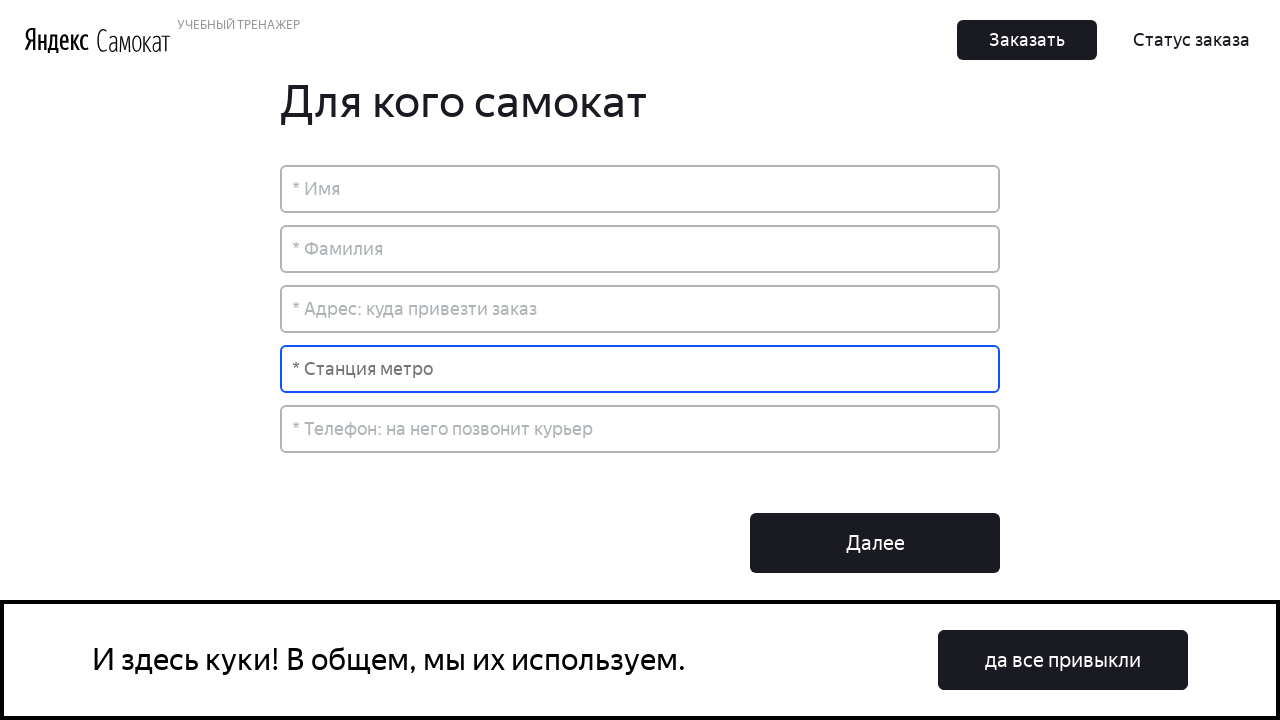